Clicks all checkboxes on a dummy website form

Starting URL: https://automationbysqatools.blogspot.com/2021/05/dummy-website.html

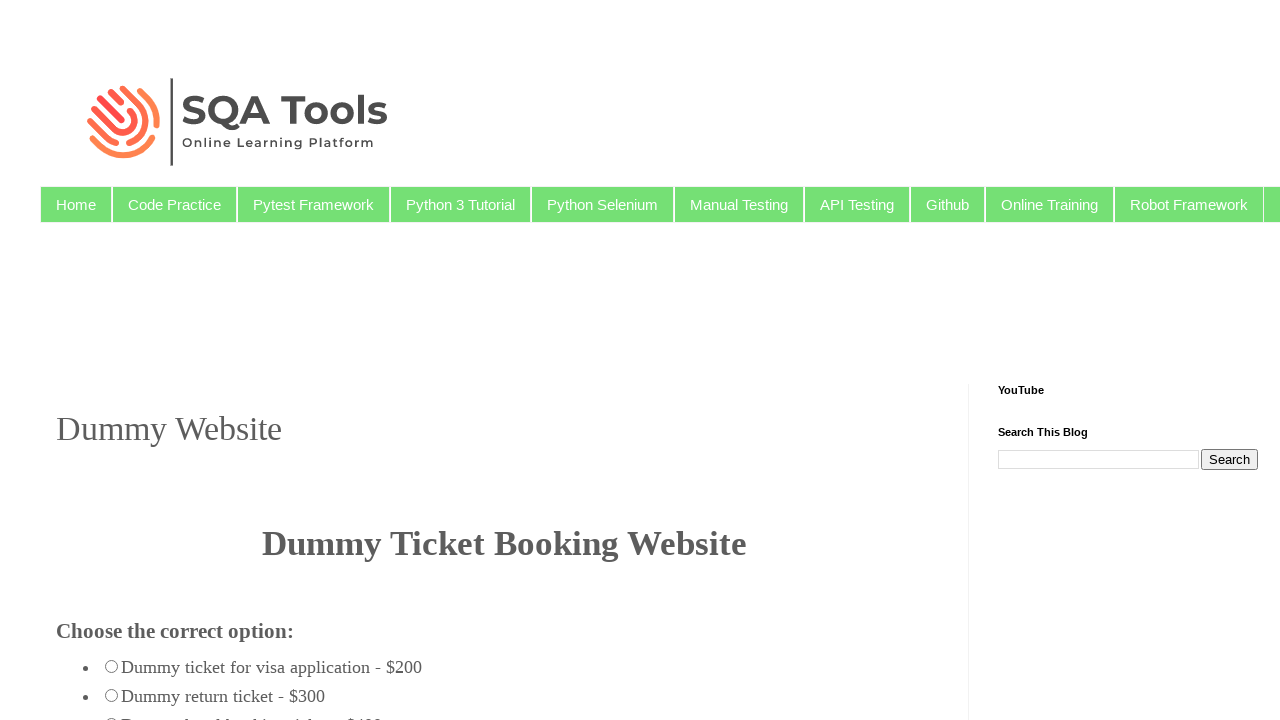

Navigated to dummy website form
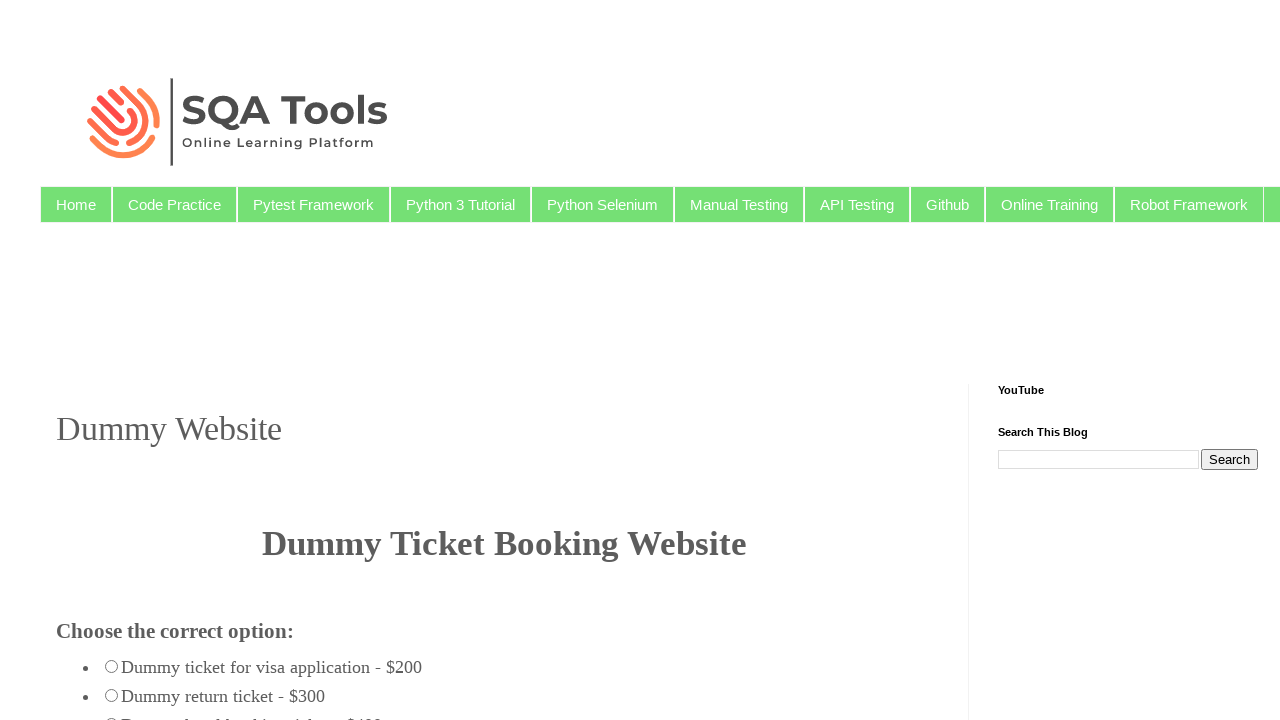

Located all checkboxes on the form
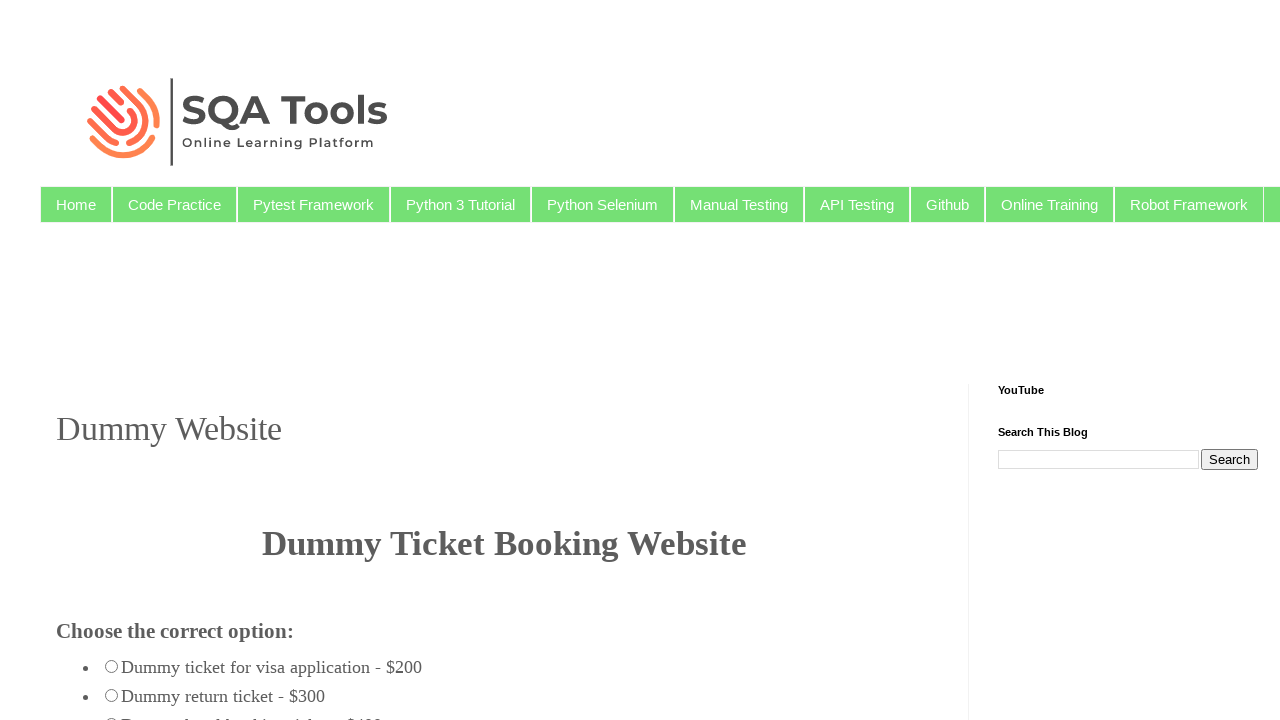

Clicked a checkbox at (76, 360) on xpath=//input[@type='checkbox'] >> nth=0
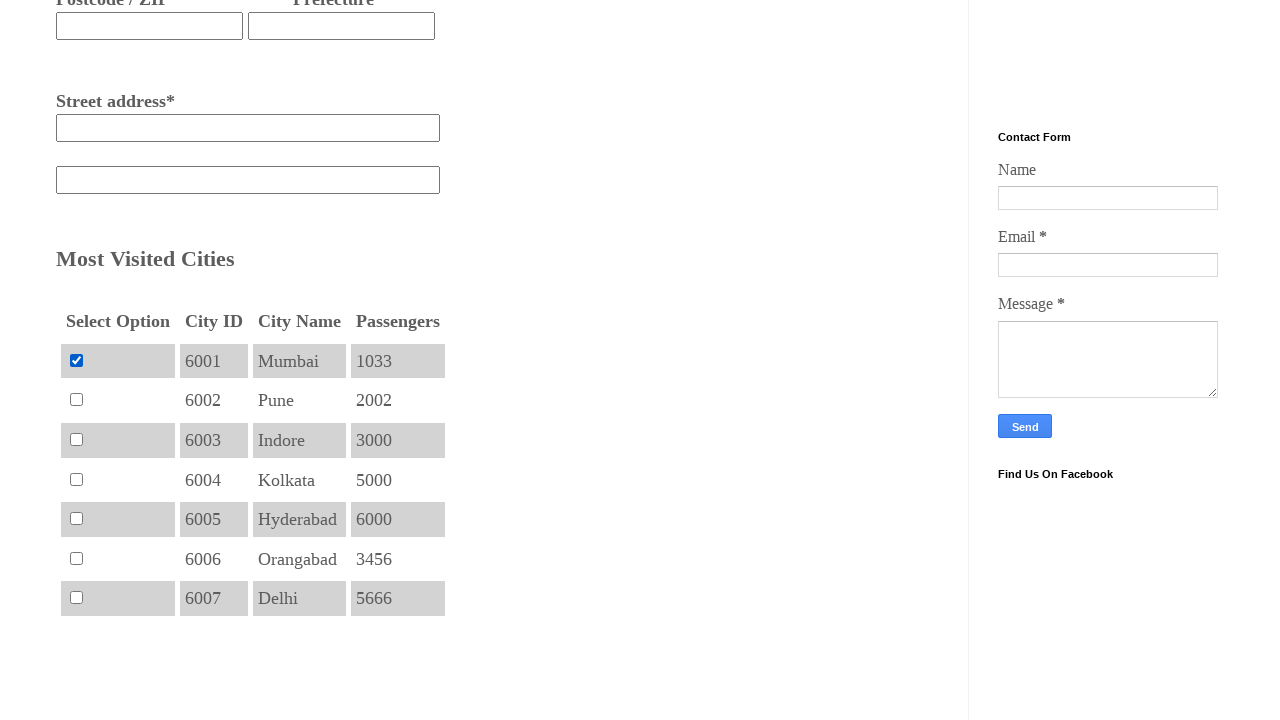

Clicked a checkbox at (76, 400) on xpath=//input[@type='checkbox'] >> nth=1
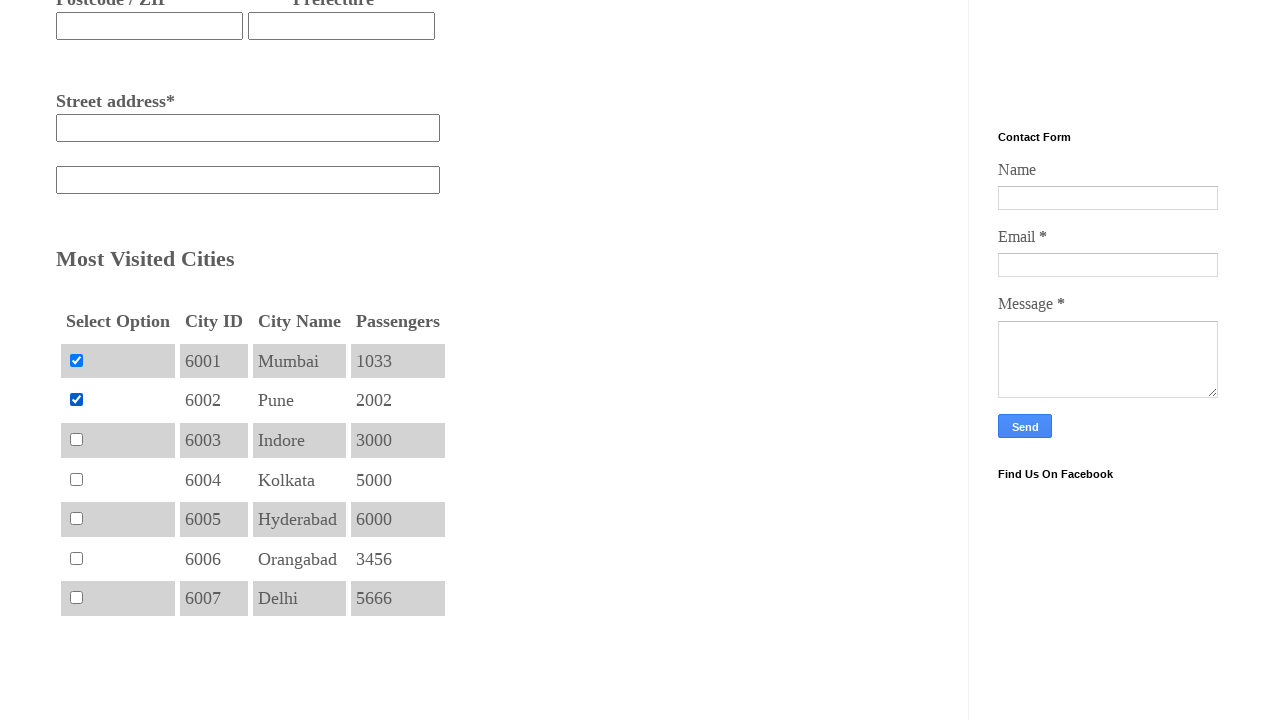

Clicked a checkbox at (76, 439) on xpath=//input[@type='checkbox'] >> nth=2
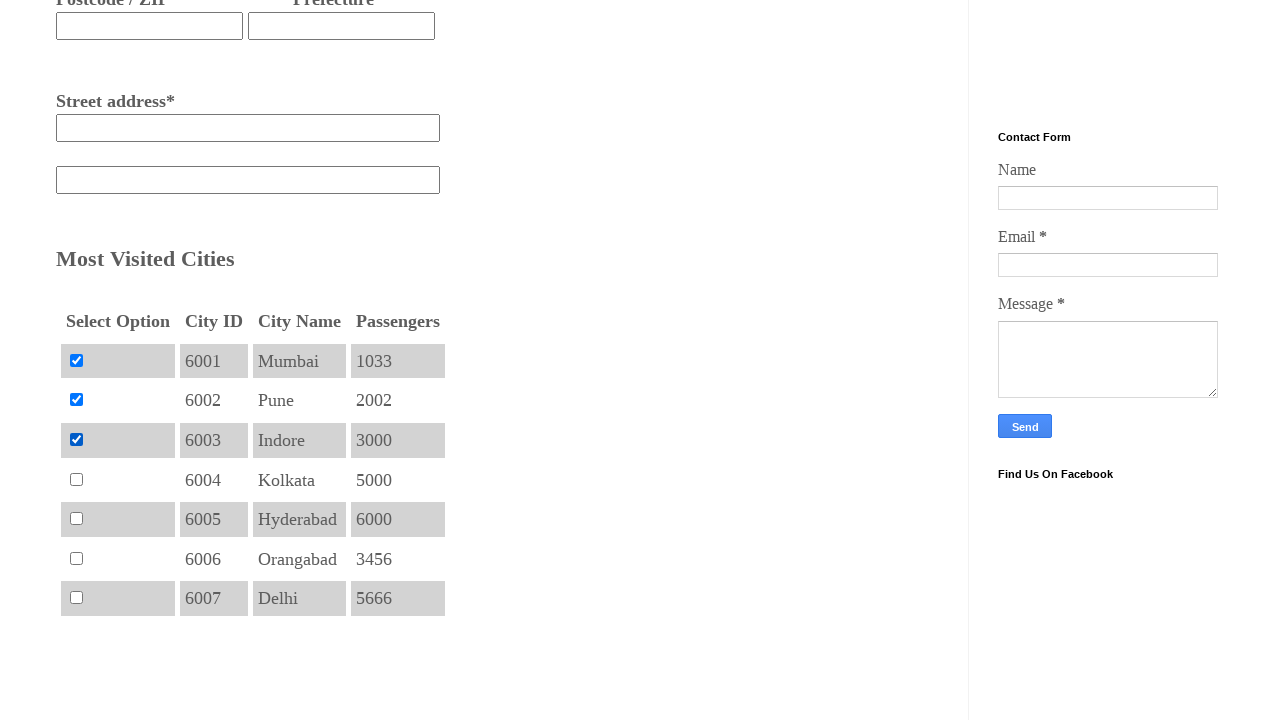

Clicked a checkbox at (76, 479) on xpath=//input[@type='checkbox'] >> nth=3
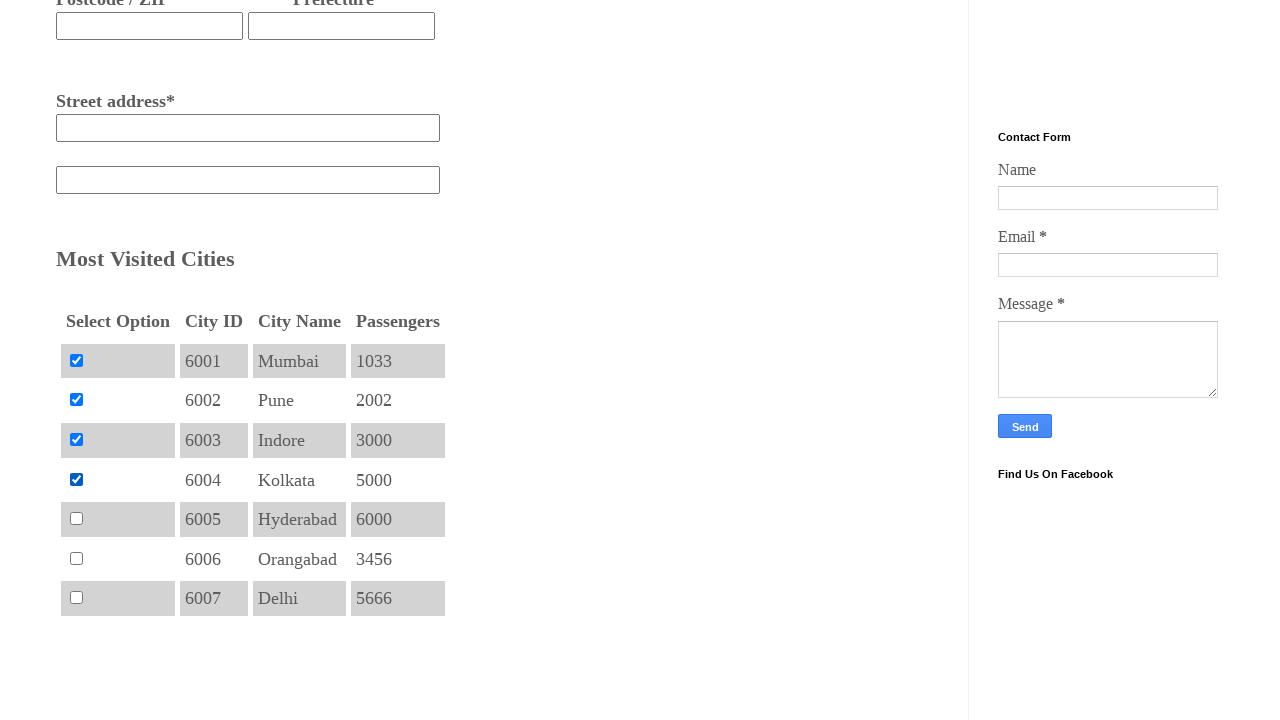

Clicked a checkbox at (76, 519) on xpath=//input[@type='checkbox'] >> nth=4
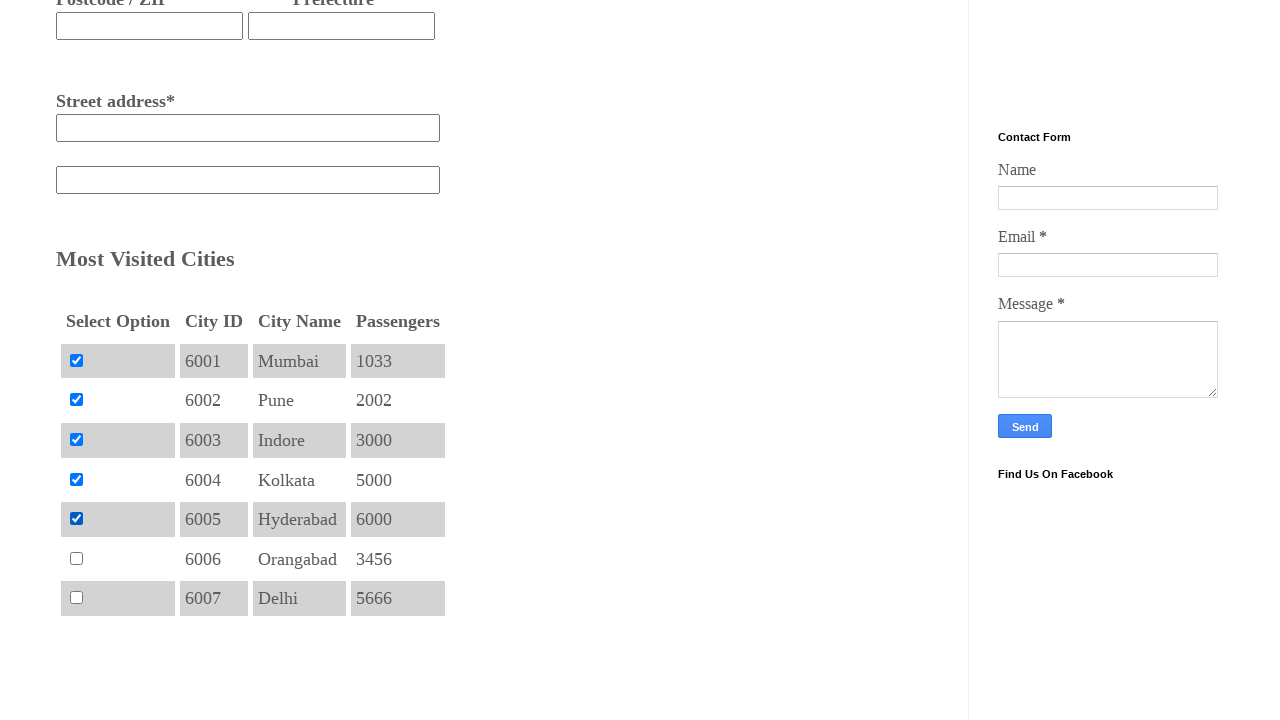

Clicked a checkbox at (76, 558) on xpath=//input[@type='checkbox'] >> nth=5
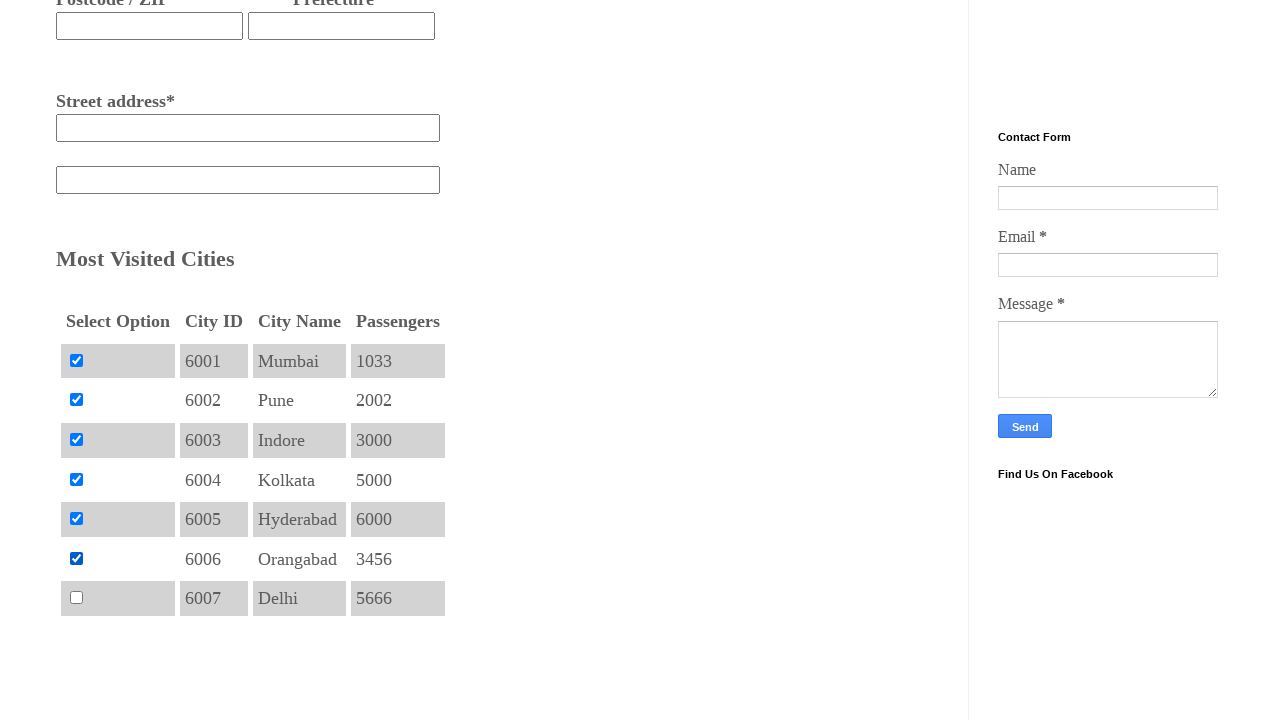

Clicked a checkbox at (76, 598) on xpath=//input[@type='checkbox'] >> nth=6
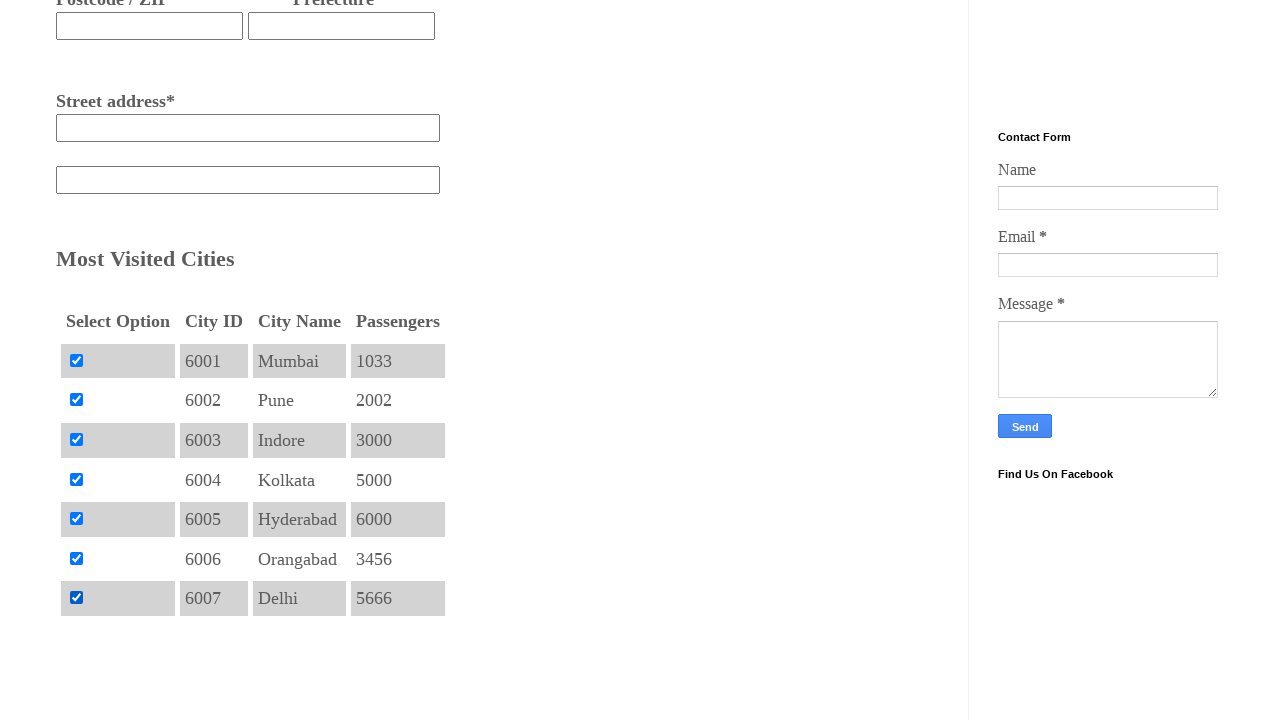

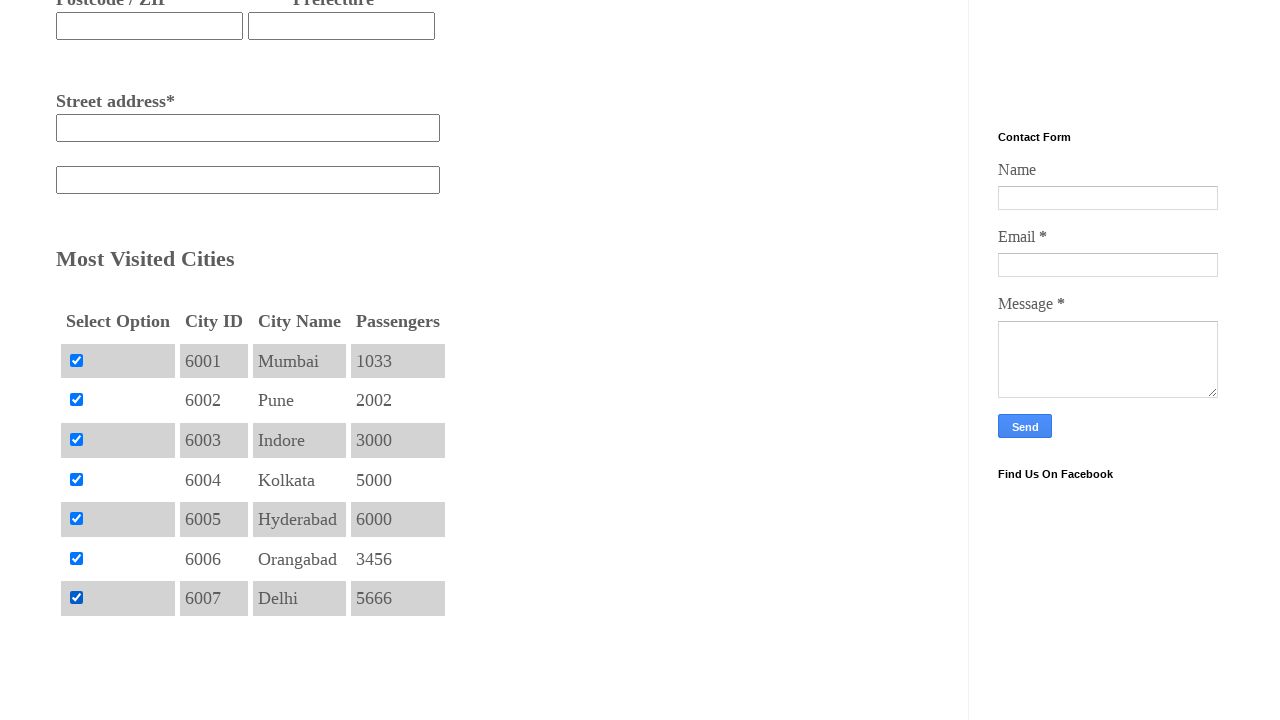